Tests division calculation by filling numbers, selecting the division operator, and clicking result

Starting URL: http://vanilton.net/calculatorSoapPHP/

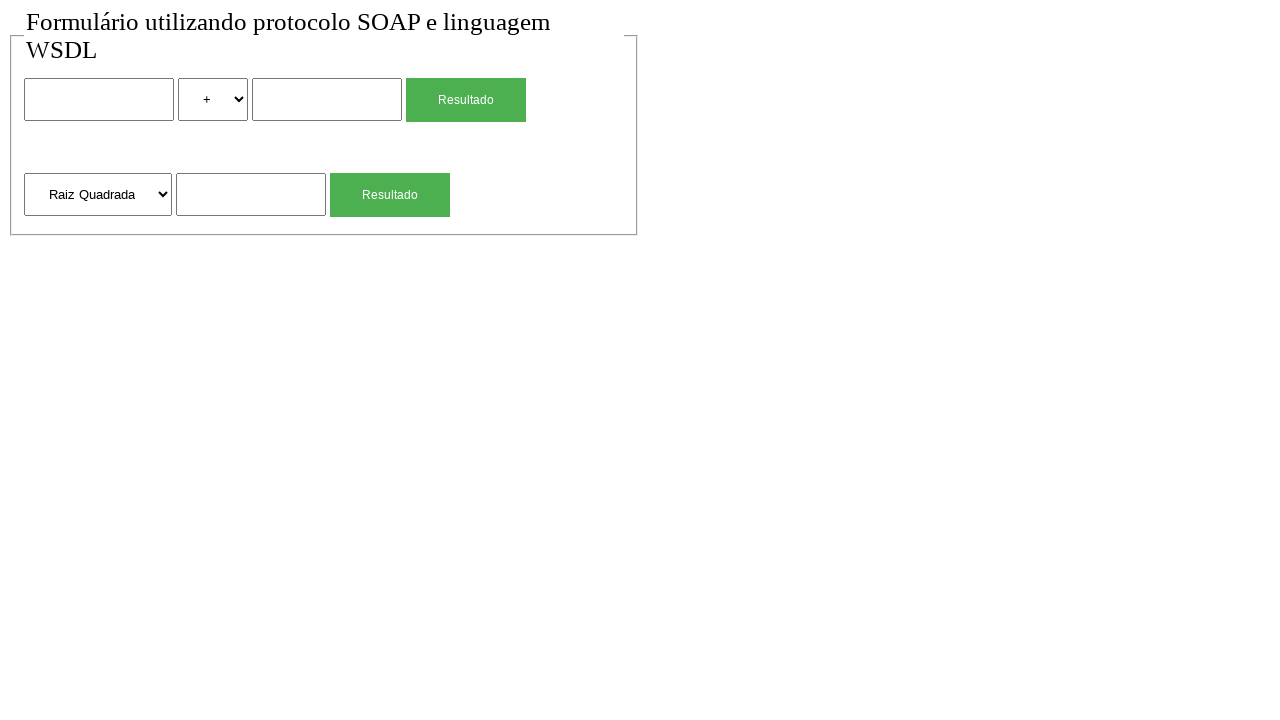

Set default timeout to 5000ms
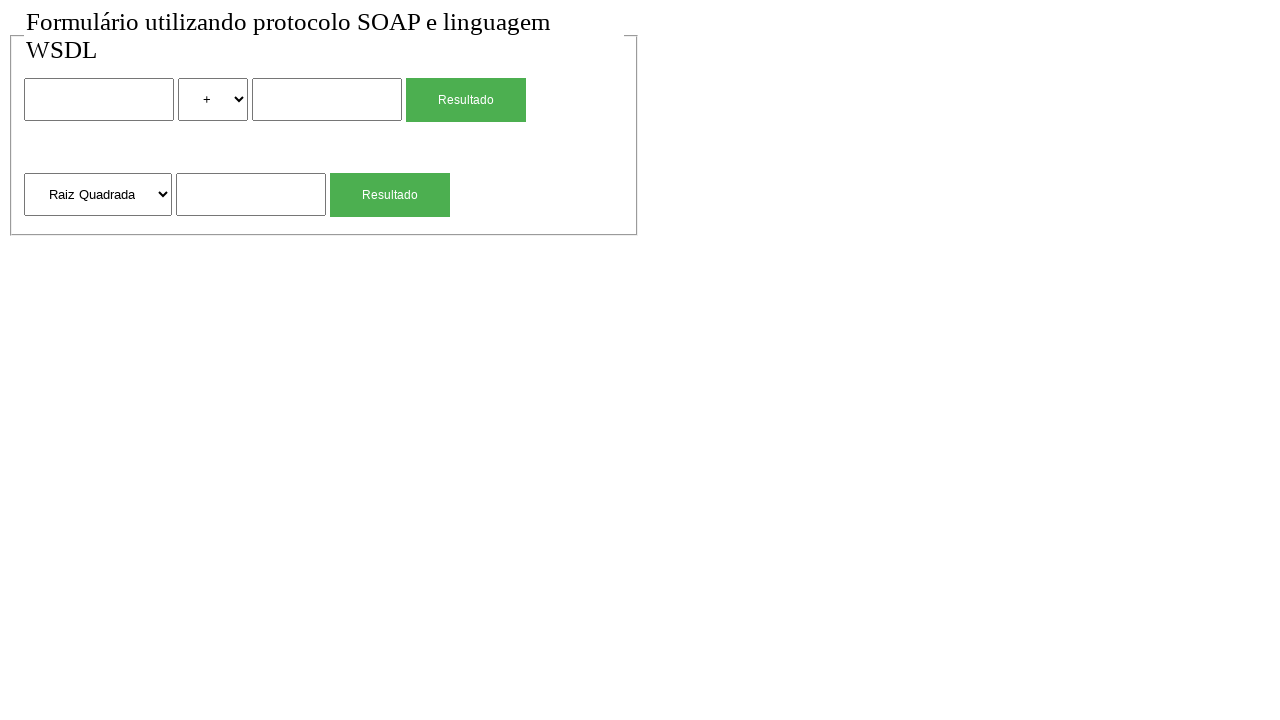

Filled first number input with '300' on input >> nth=0
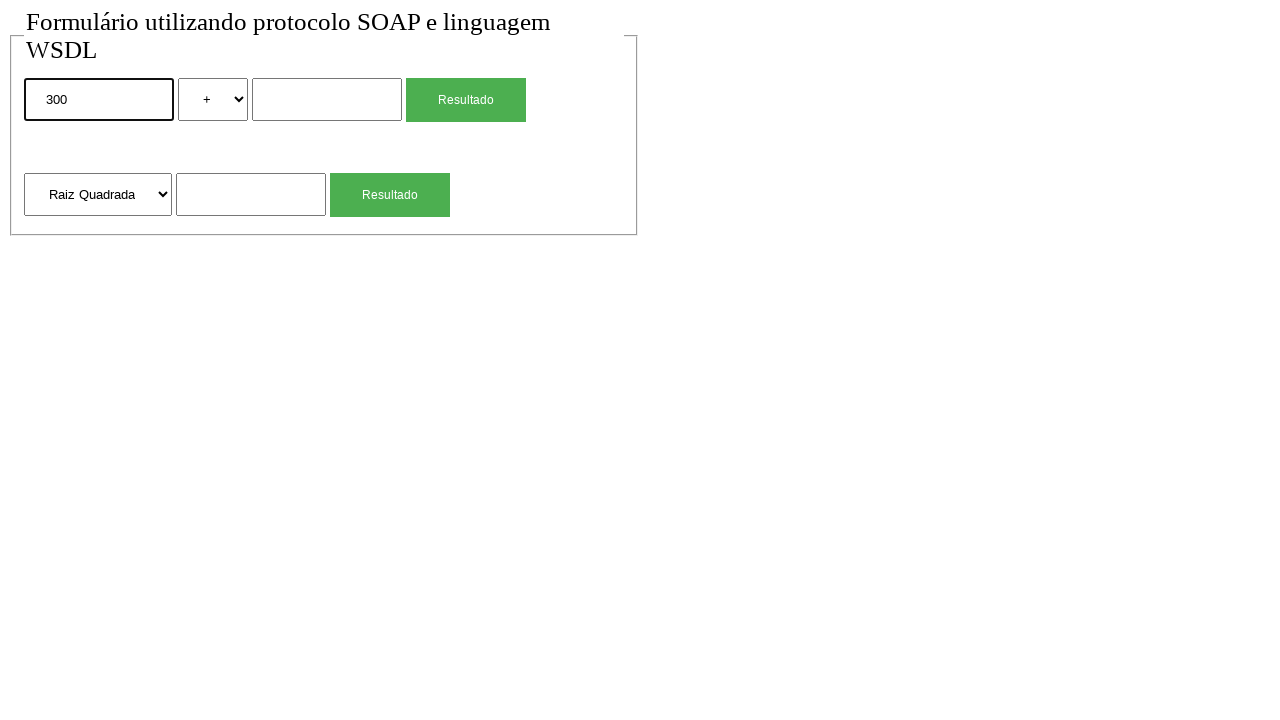

Selected division operator from dropdown on xpath=//select/option[contains(@value,"sum")]/..
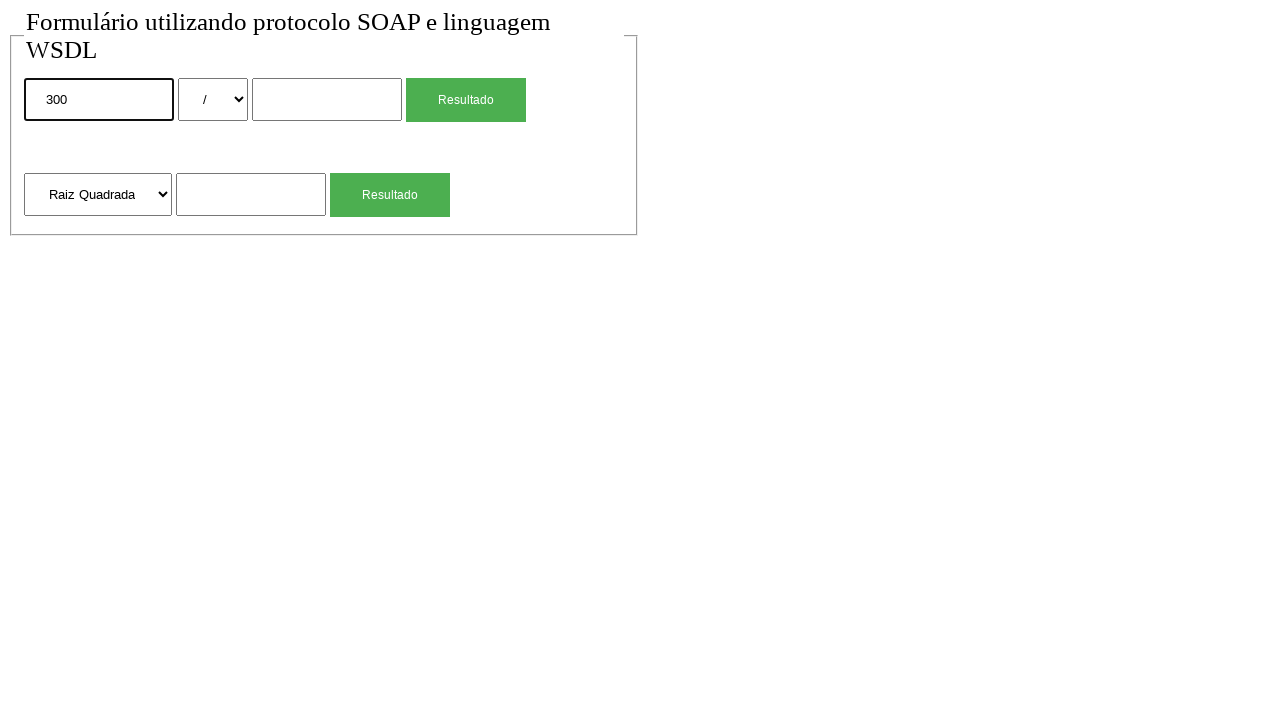

Filled second number input with '100' on input >> nth=1
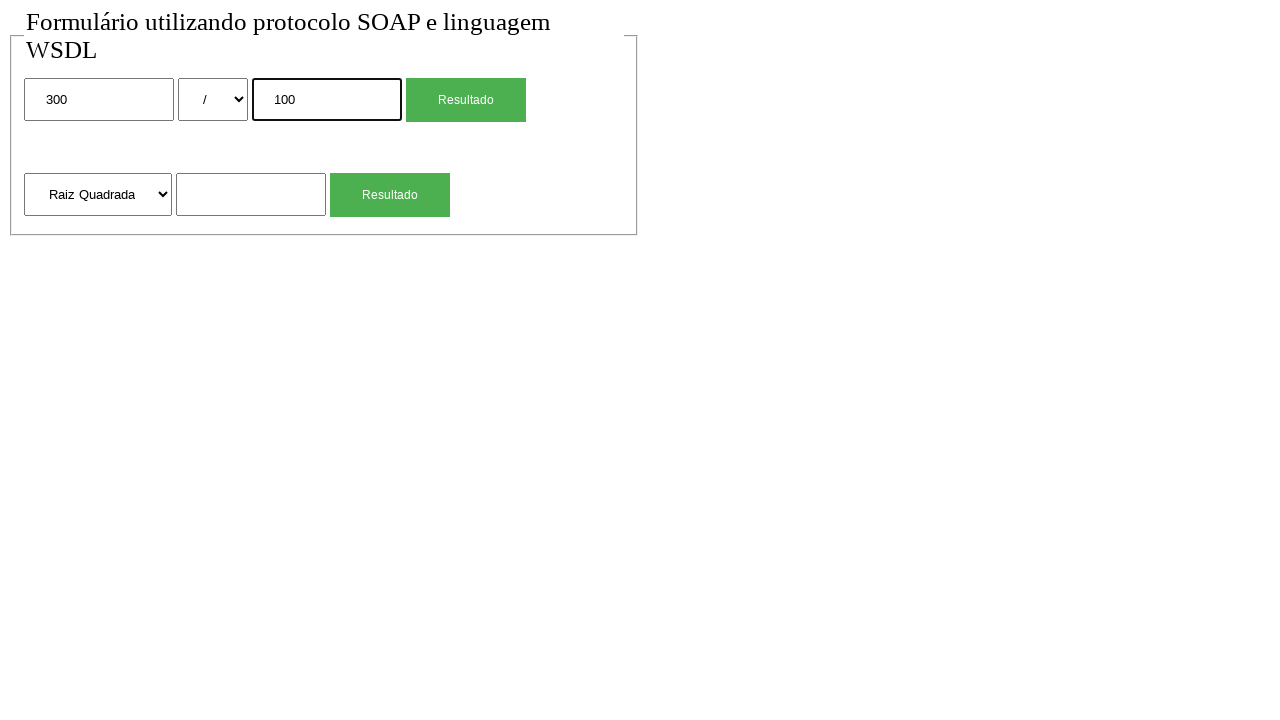

Clicked Resultado button to calculate division result at (466, 100) on input[value='Resultado'] >> nth=0
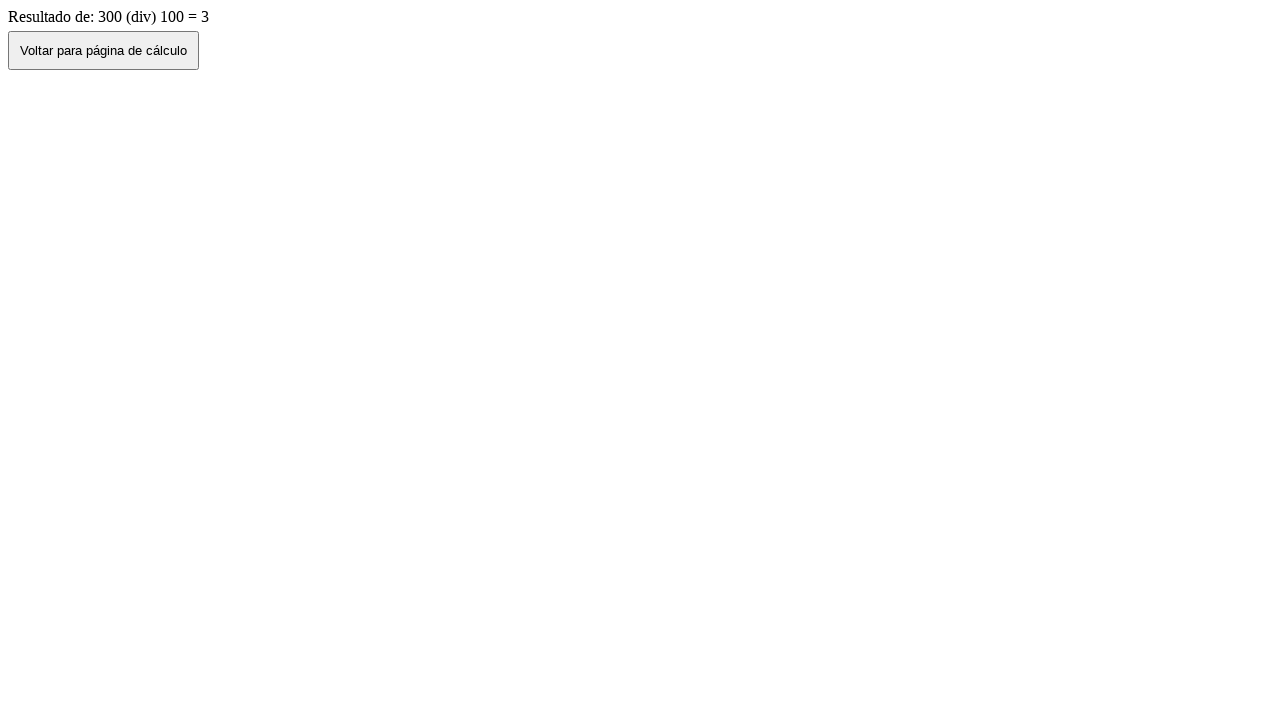

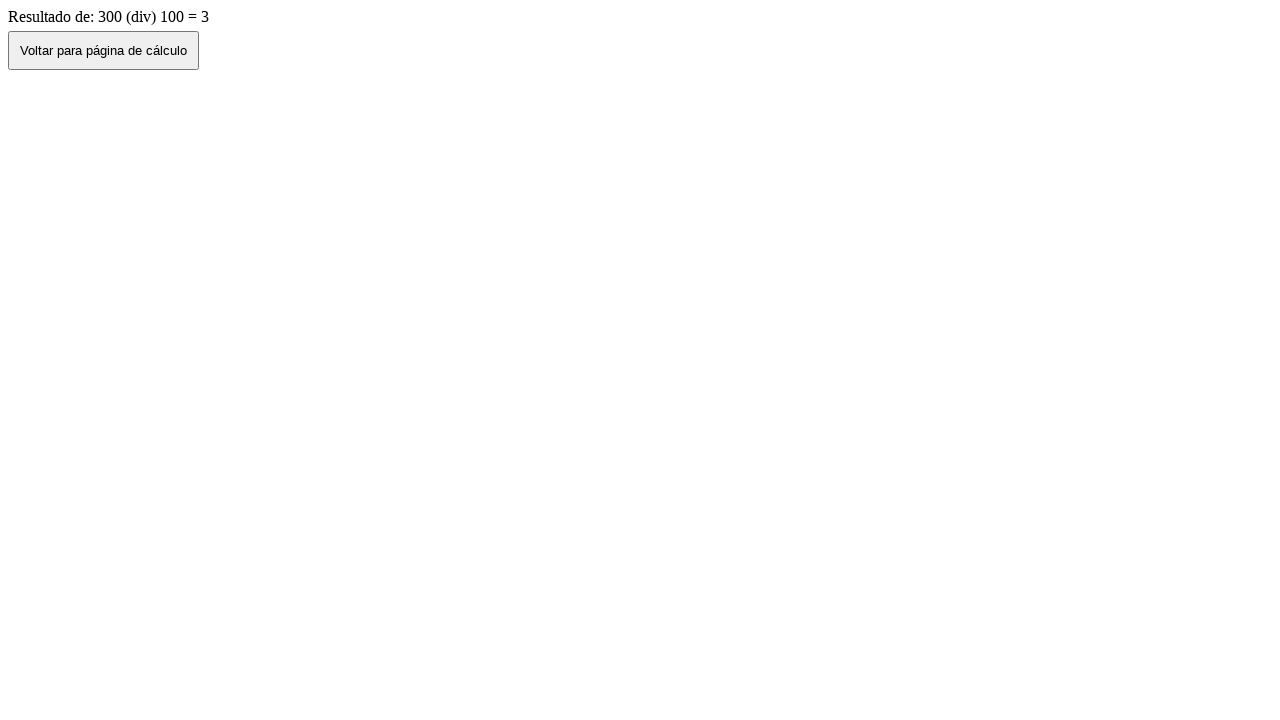